Tests JavaScript prompt alert handling by clicking a button to trigger a prompt, entering text into the prompt dialog, accepting it, and verifying the result message is displayed.

Starting URL: https://training-support.net/webelements/alerts

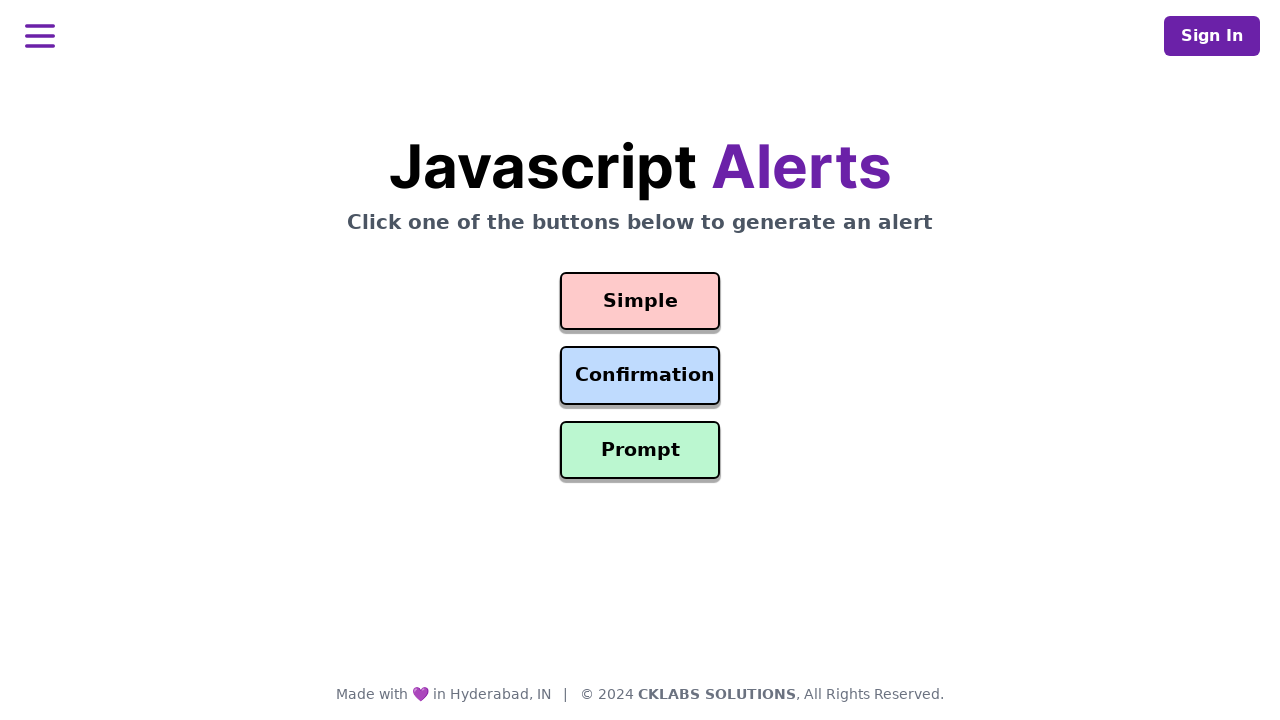

Clicked the prompt button to trigger the alert dialog at (640, 450) on #prompt
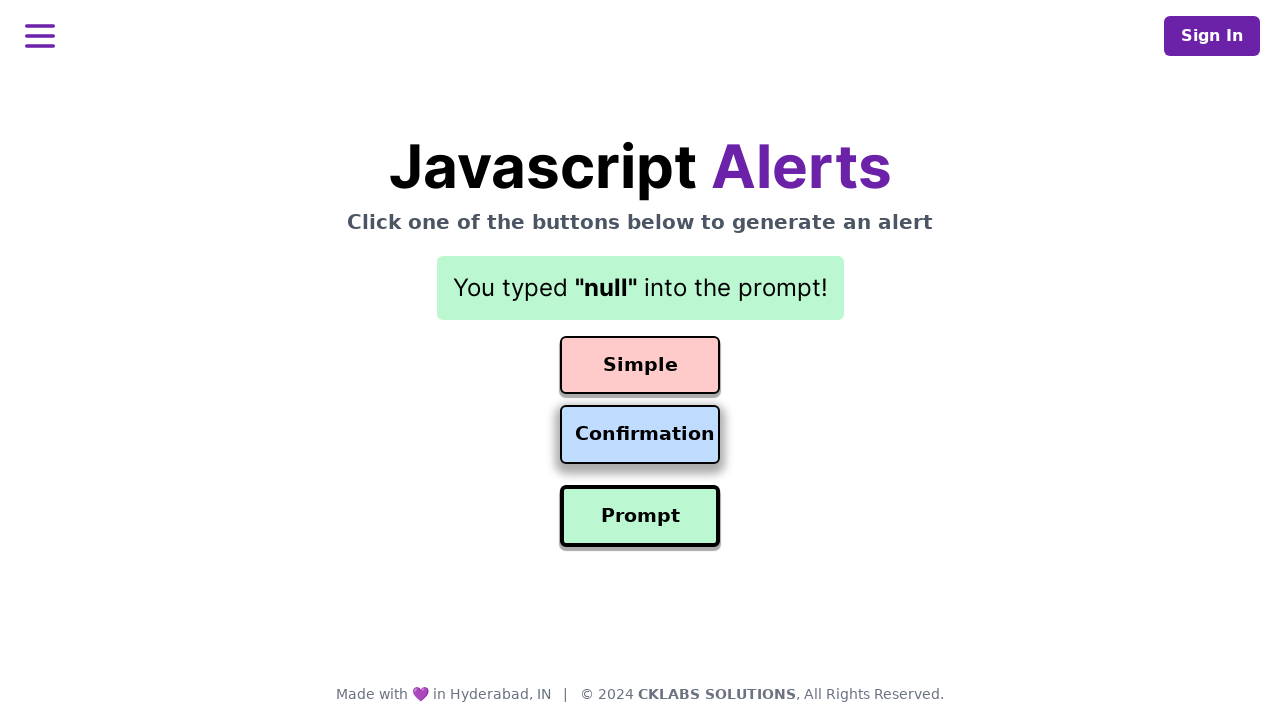

Set up dialog handler to accept prompts with text 'Awesome!'
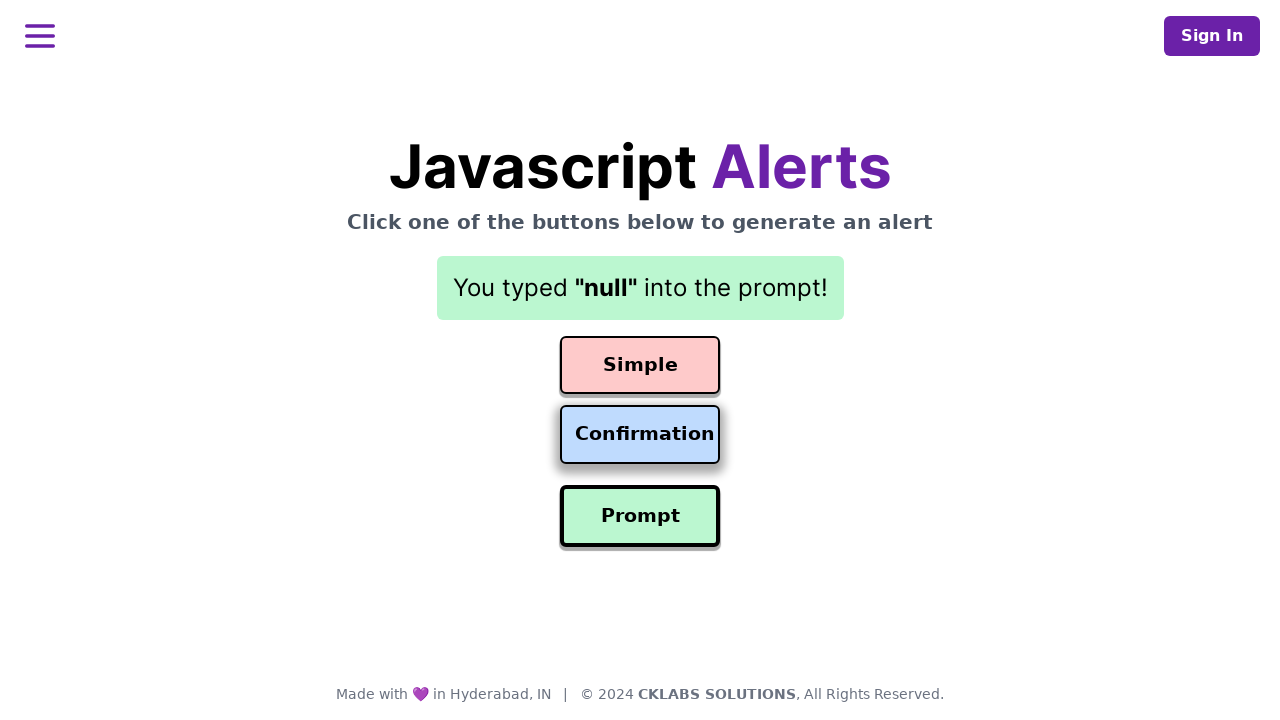

Clicked the prompt button again with dialog handler ready at (640, 516) on #prompt
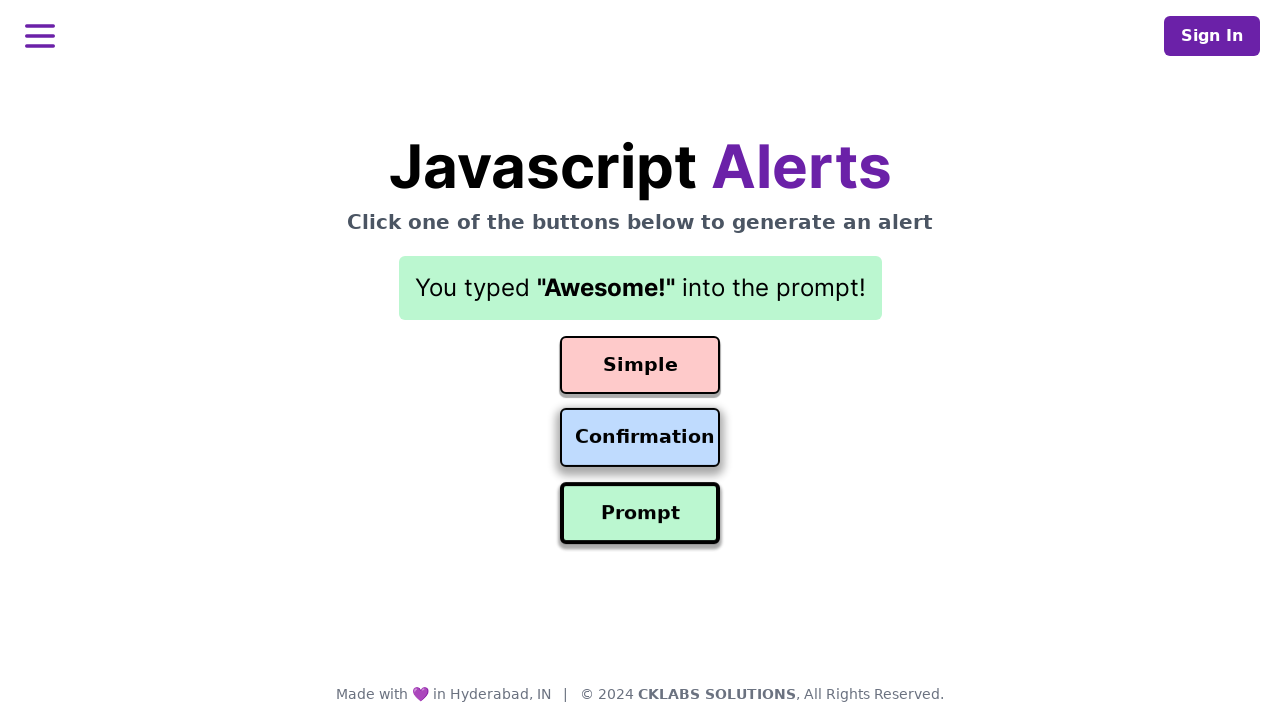

Waited for result message element to appear
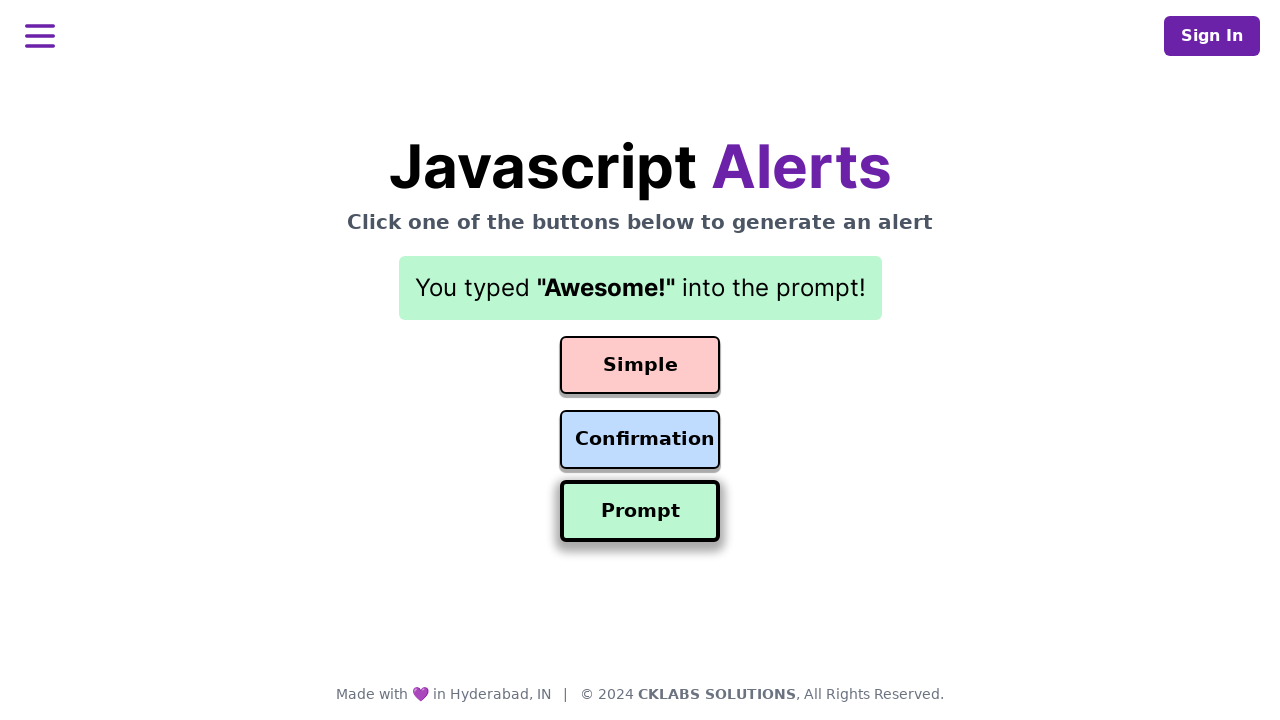

Retrieved result message text: 'You typed "Awesome!" into the prompt!'
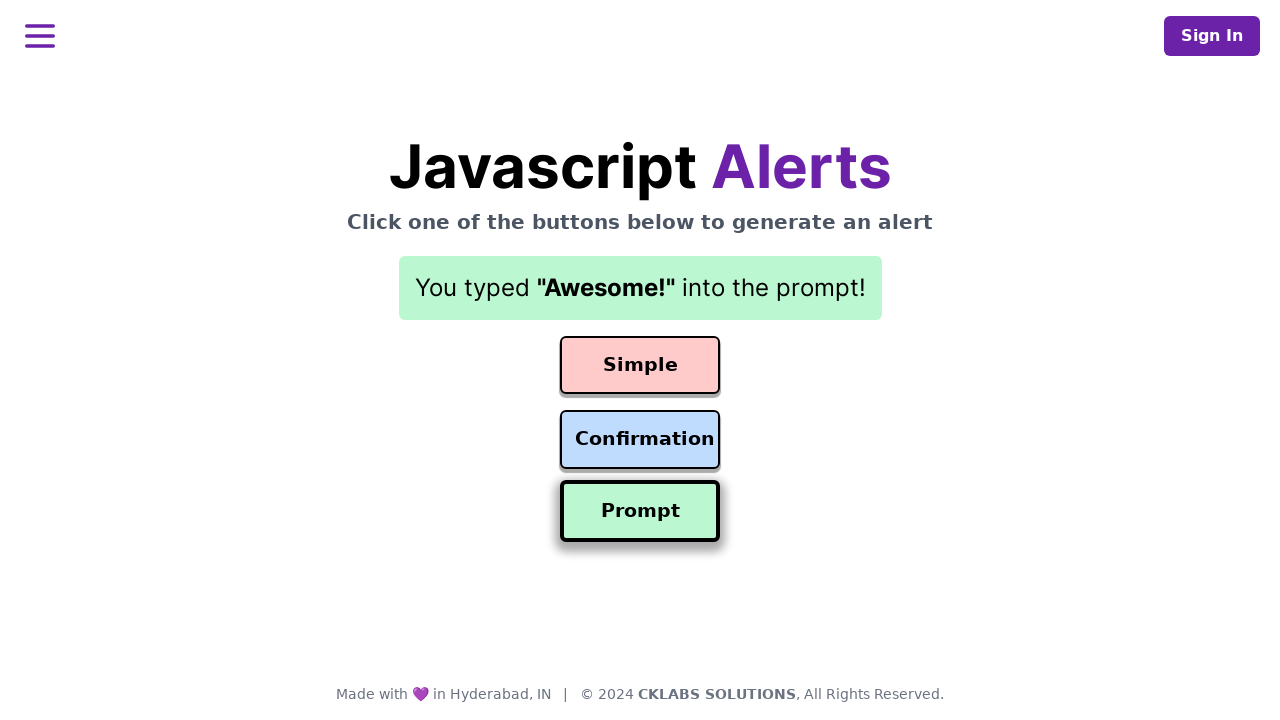

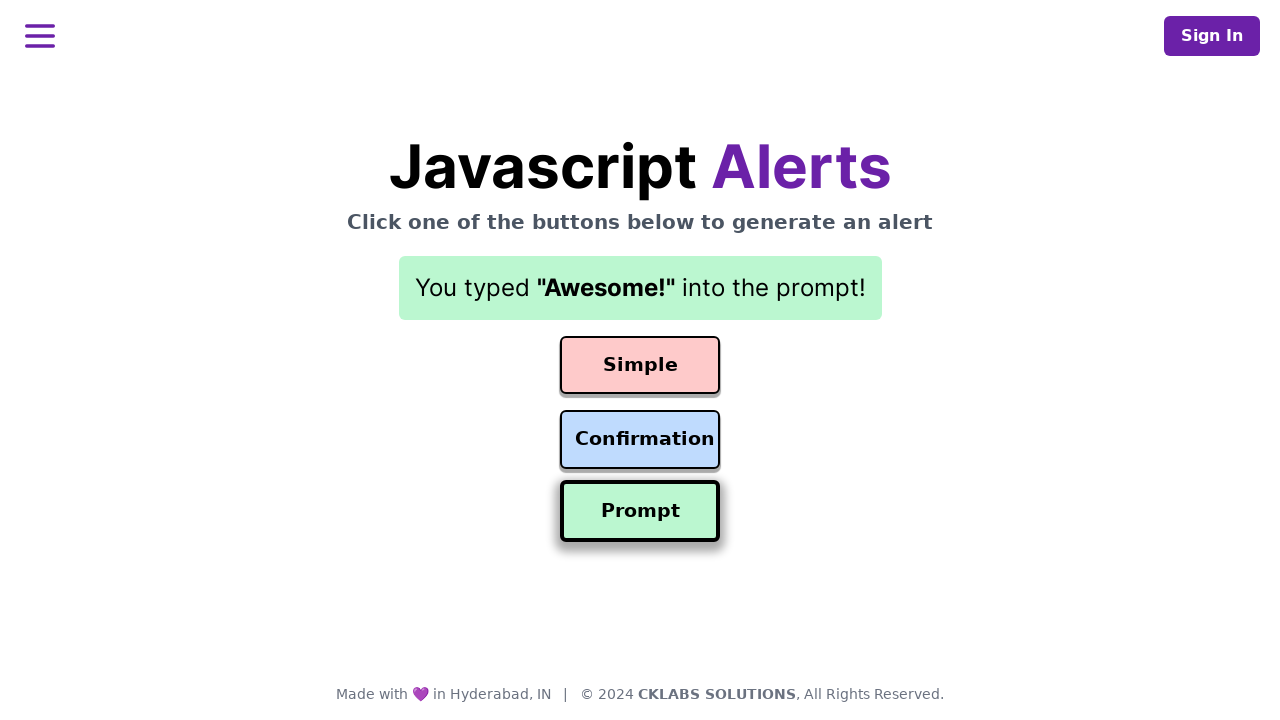